Tests the search functionality on testotomasyonu.com by searching for "phone" and verifying category elements are displayed

Starting URL: https://www.testotomasyonu.com

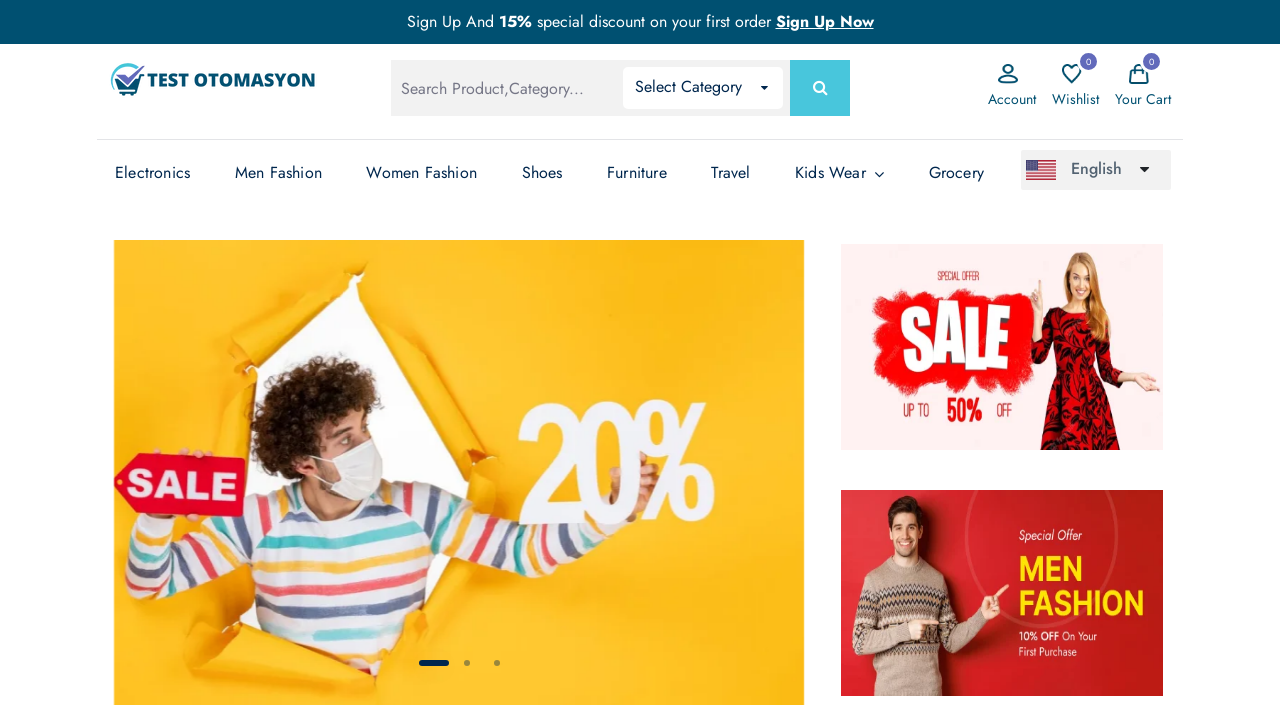

Filled search box with 'phone' on #global-search
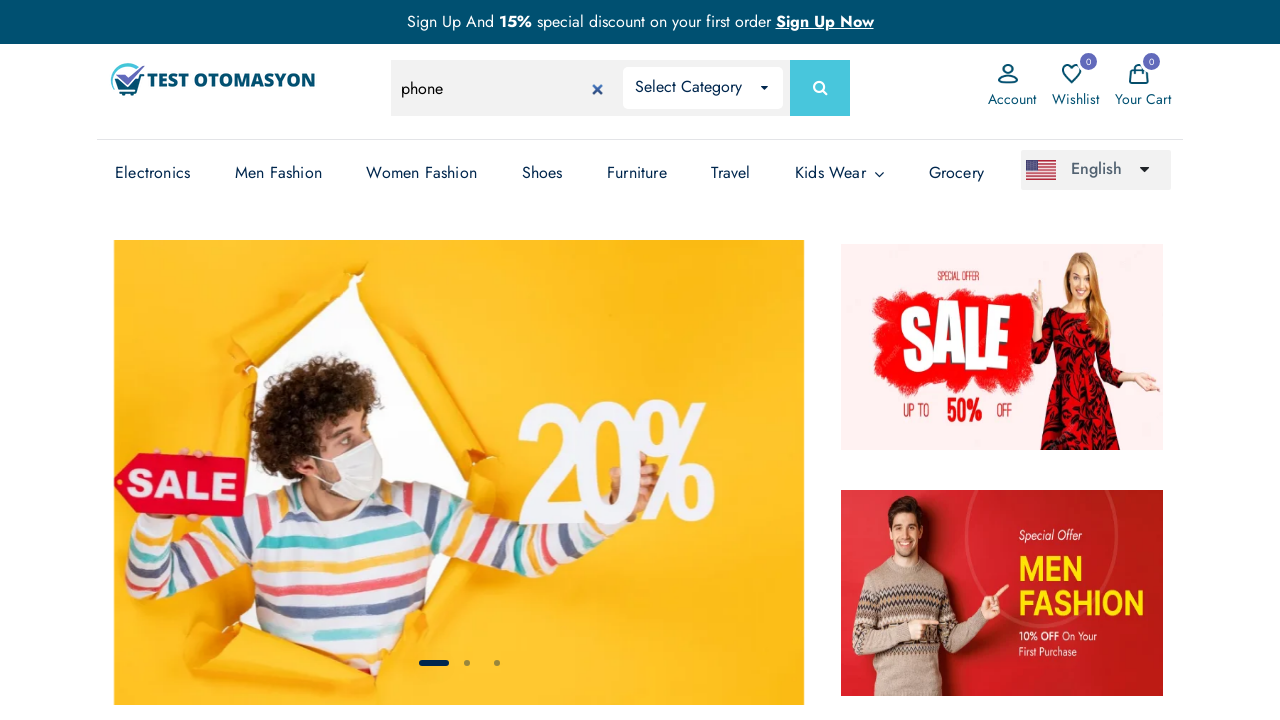

Pressed Enter to submit search on #global-search
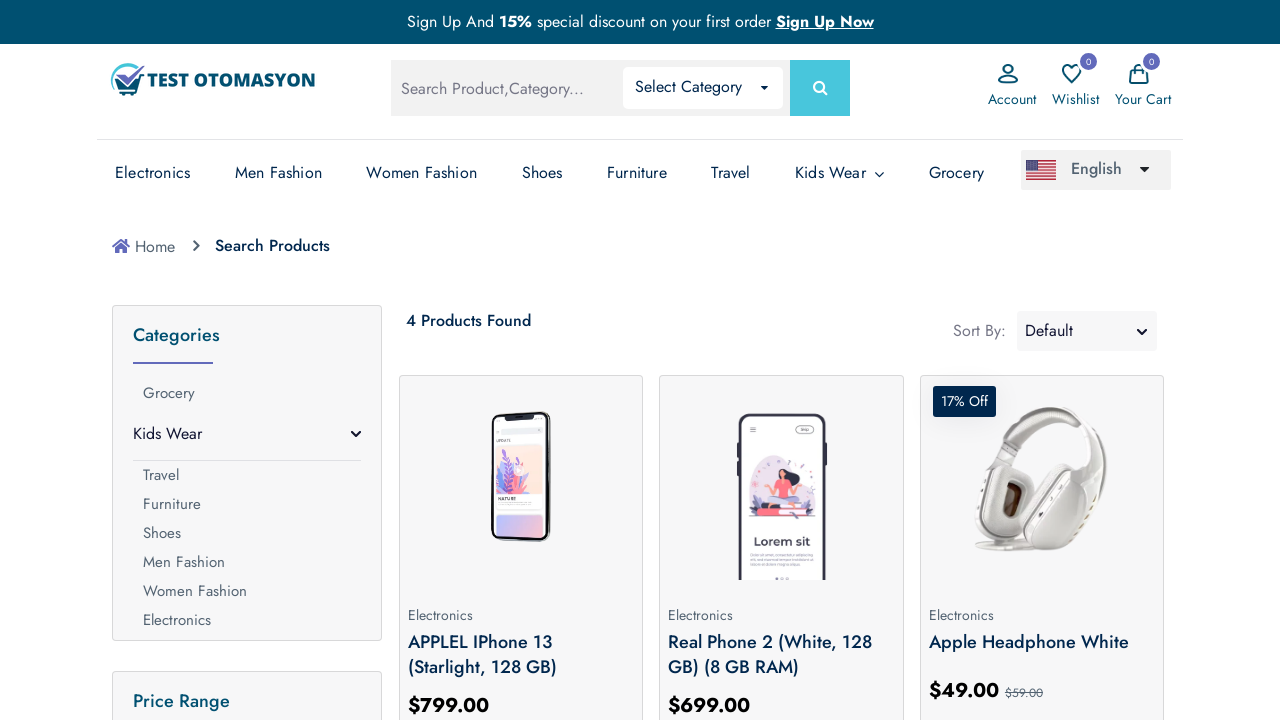

Category elements loaded
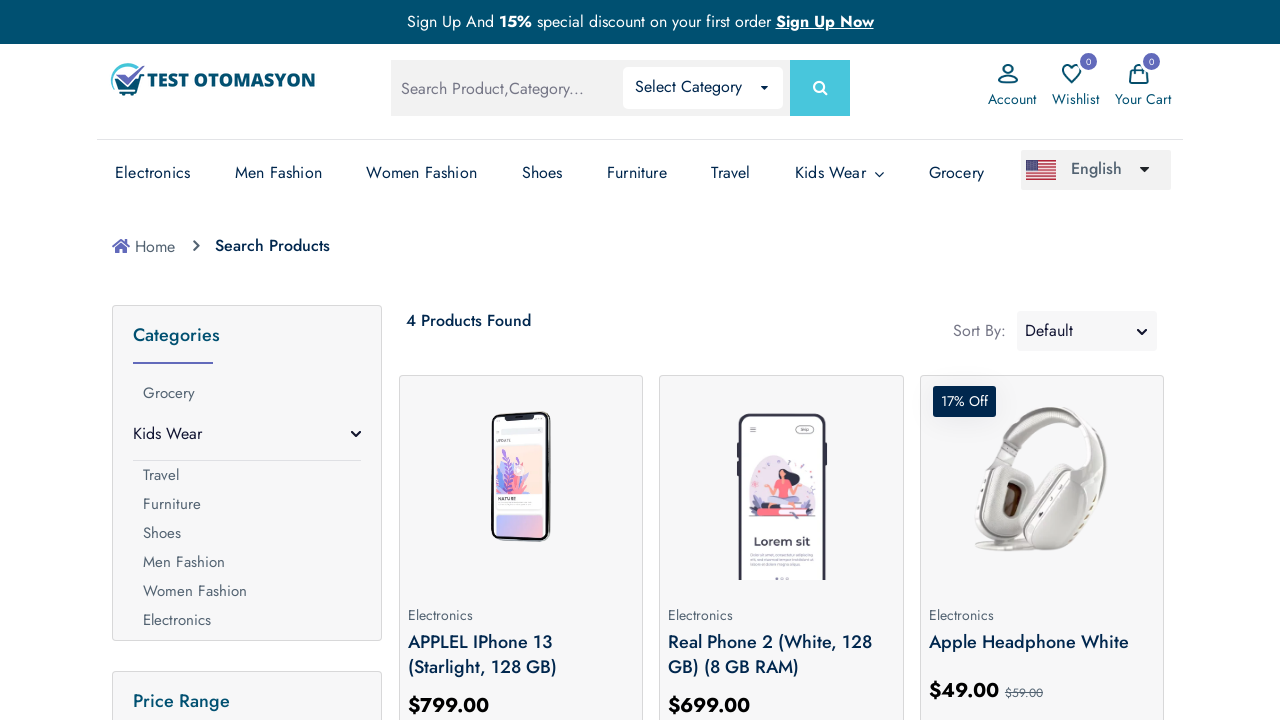

Retrieved all category elements
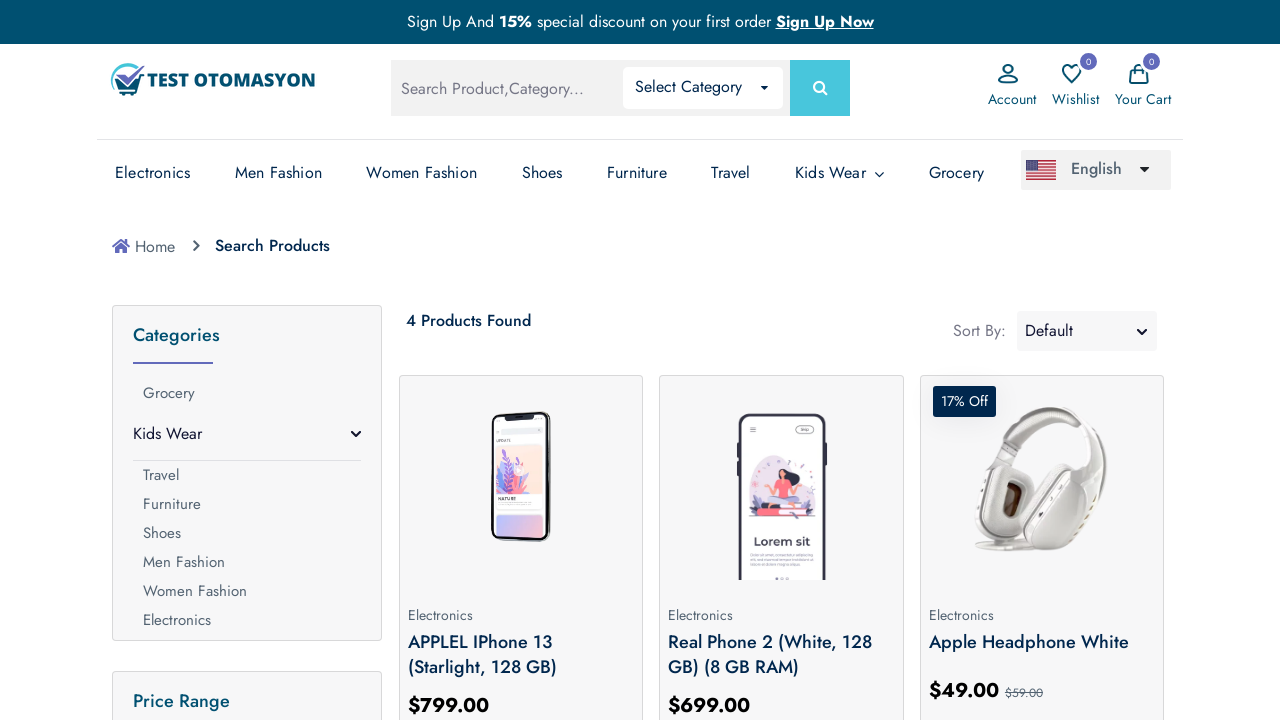

Printed category element text: 
            
              Grocery
            
        
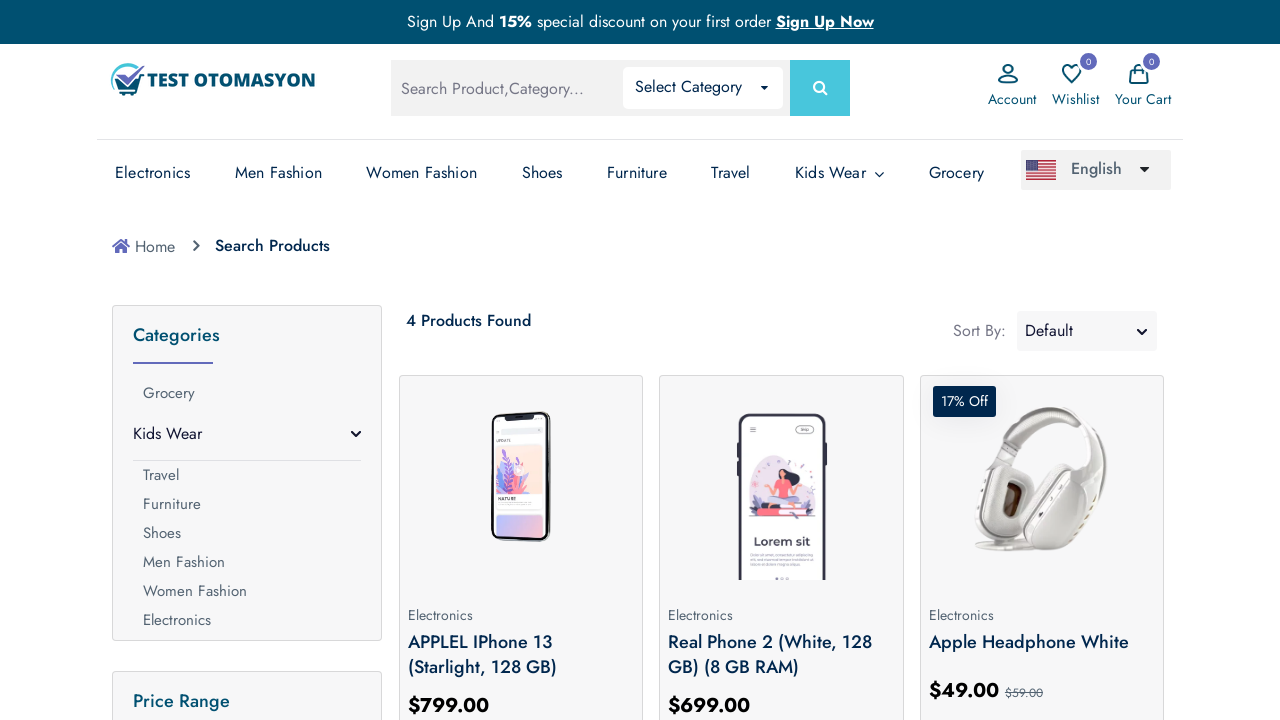

Printed category element text: 
                                 Girls 
                                 Boys 
                             
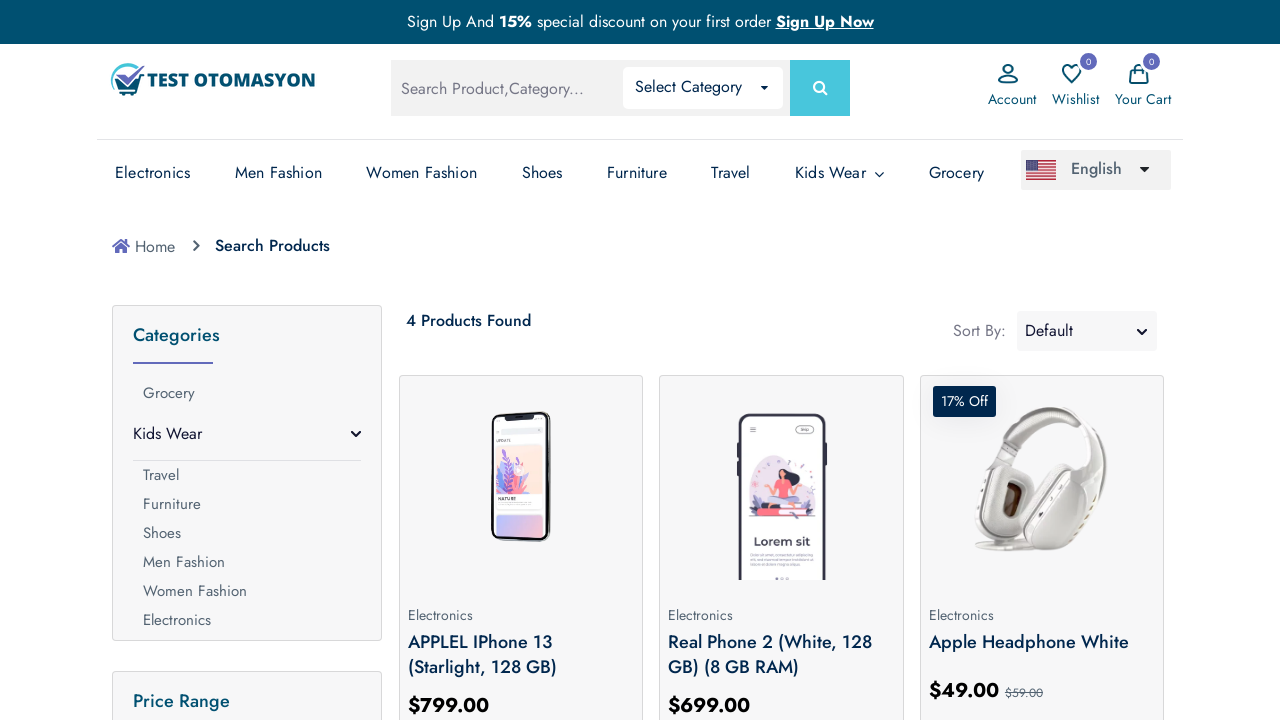

Printed category element text: 
            
              Travel
            
        
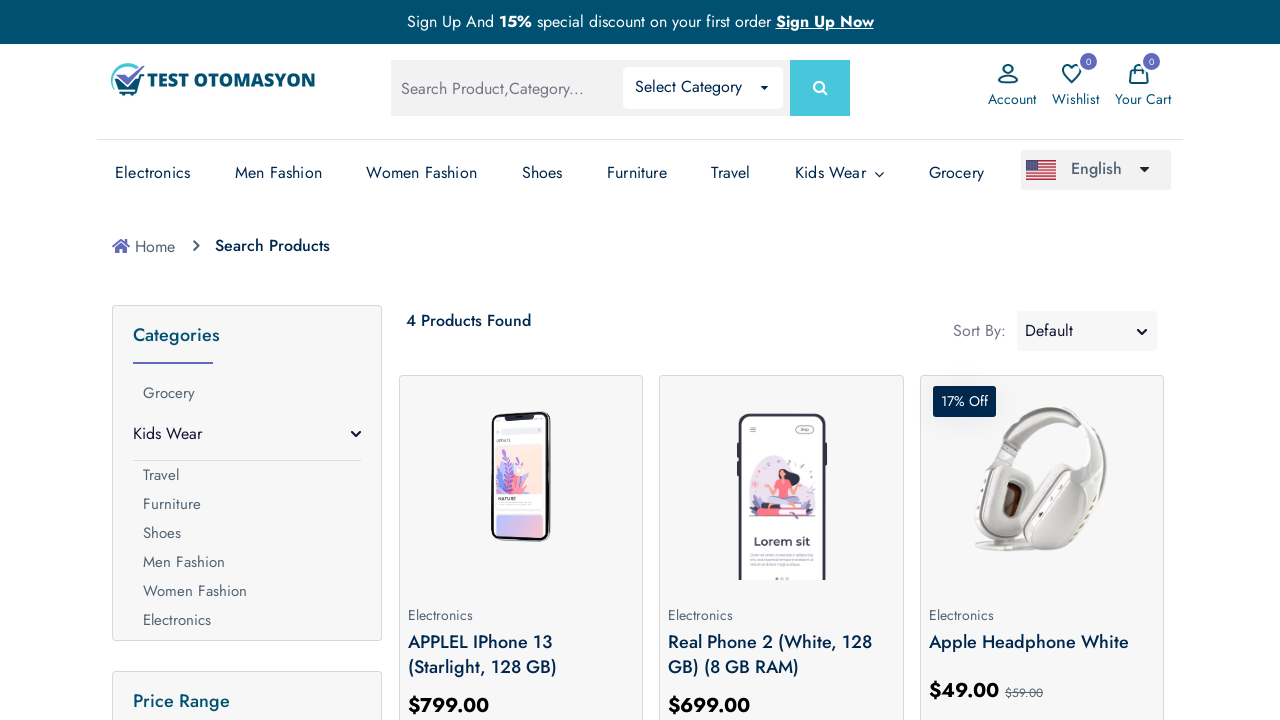

Printed category element text: 
            
              Furniture
            
        
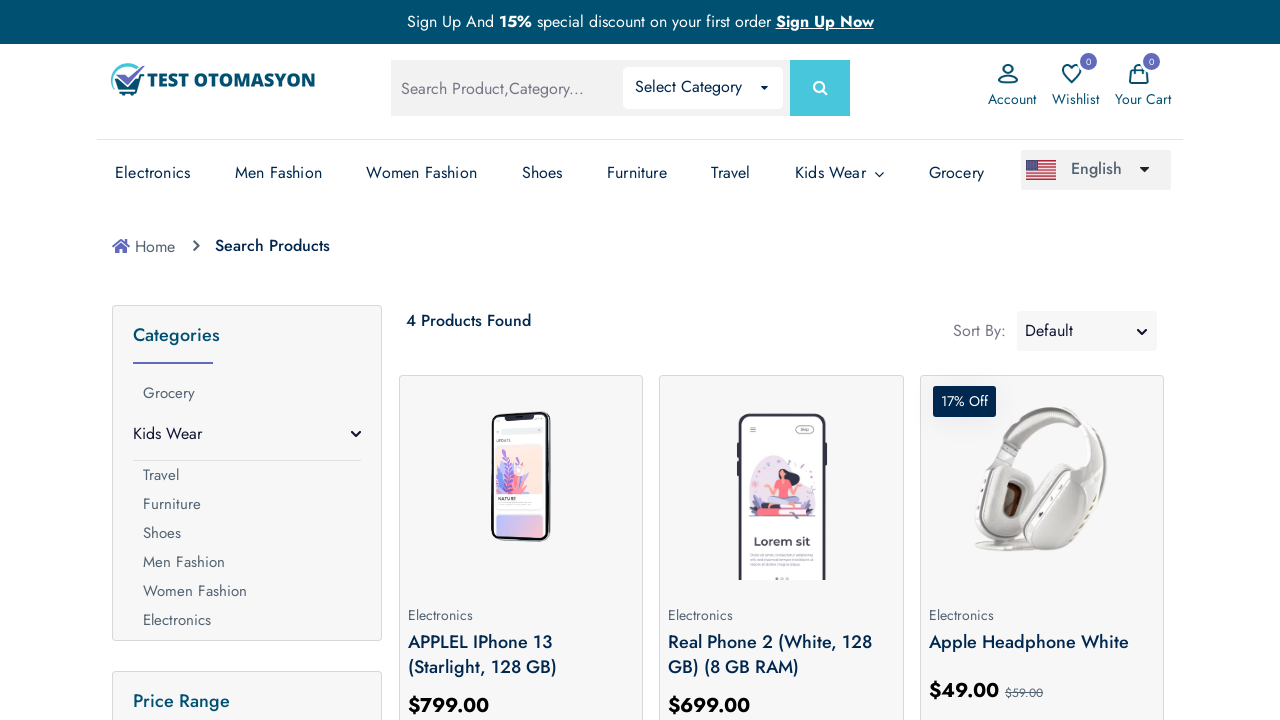

Printed category element text: 
            
              Shoes
            
        
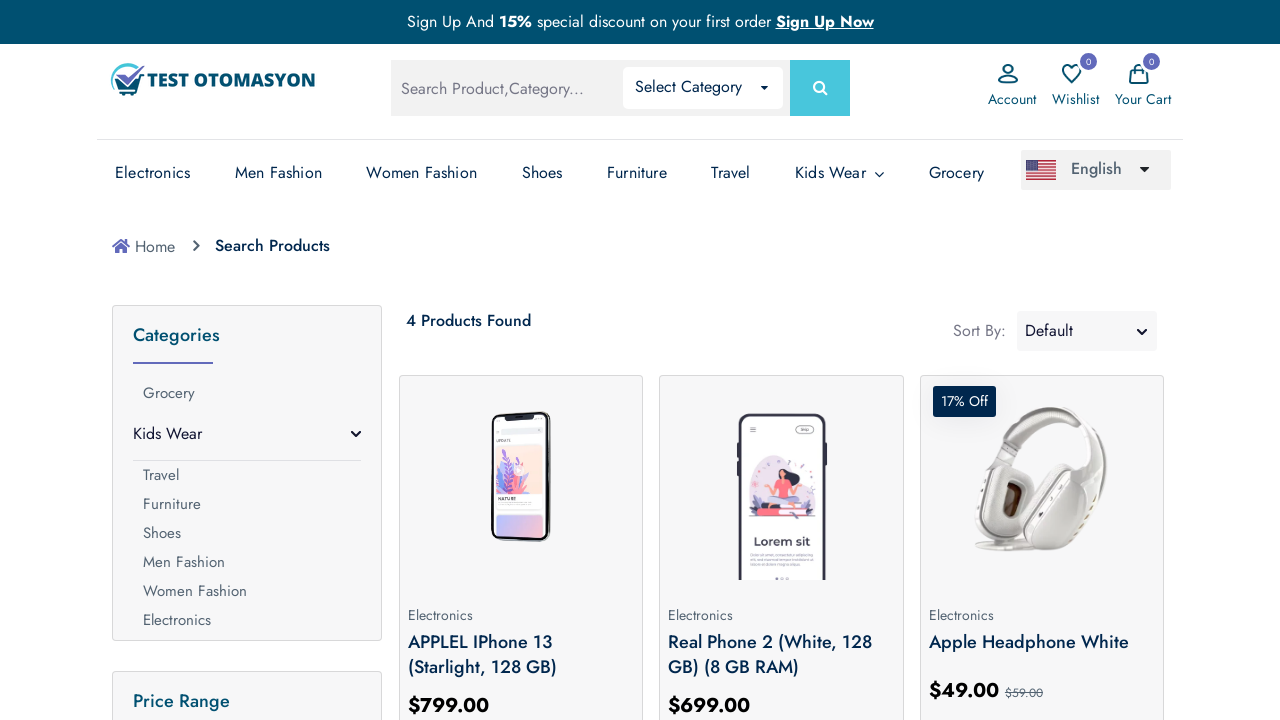

Printed category element text: 
            
              Men Fashion
            
        
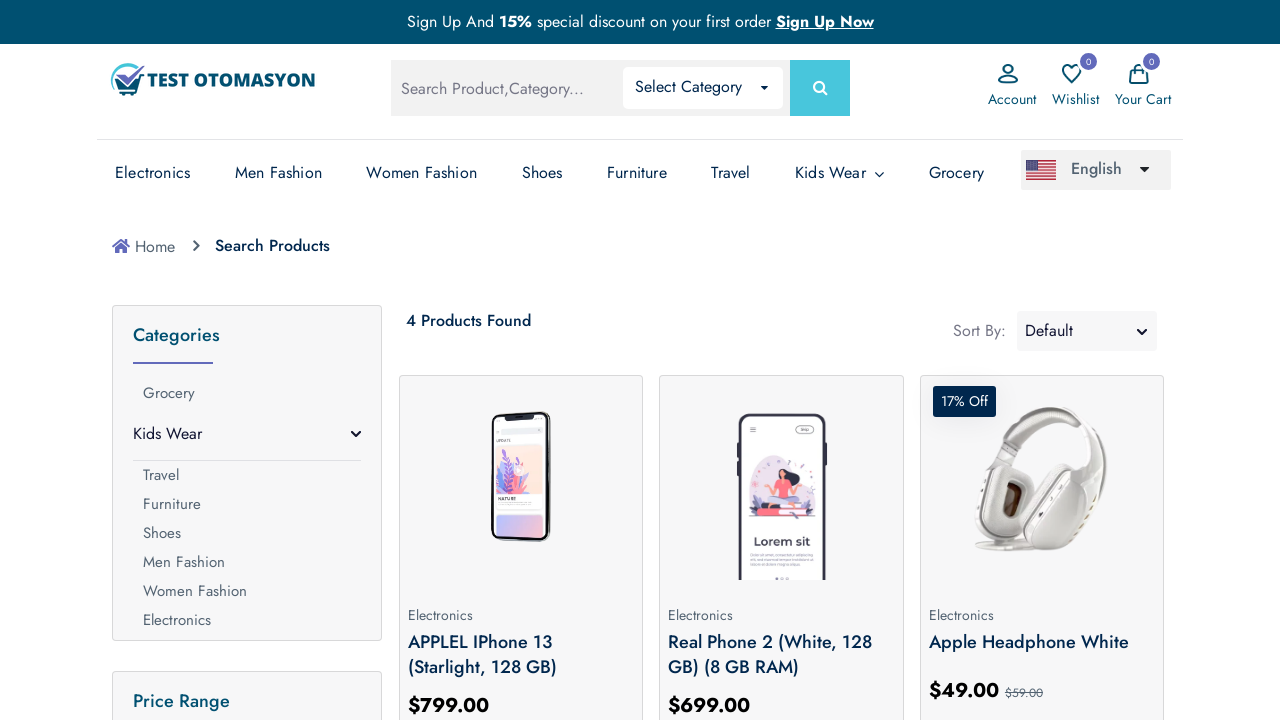

Printed category element text: 
            
              Women Fashion
            
        
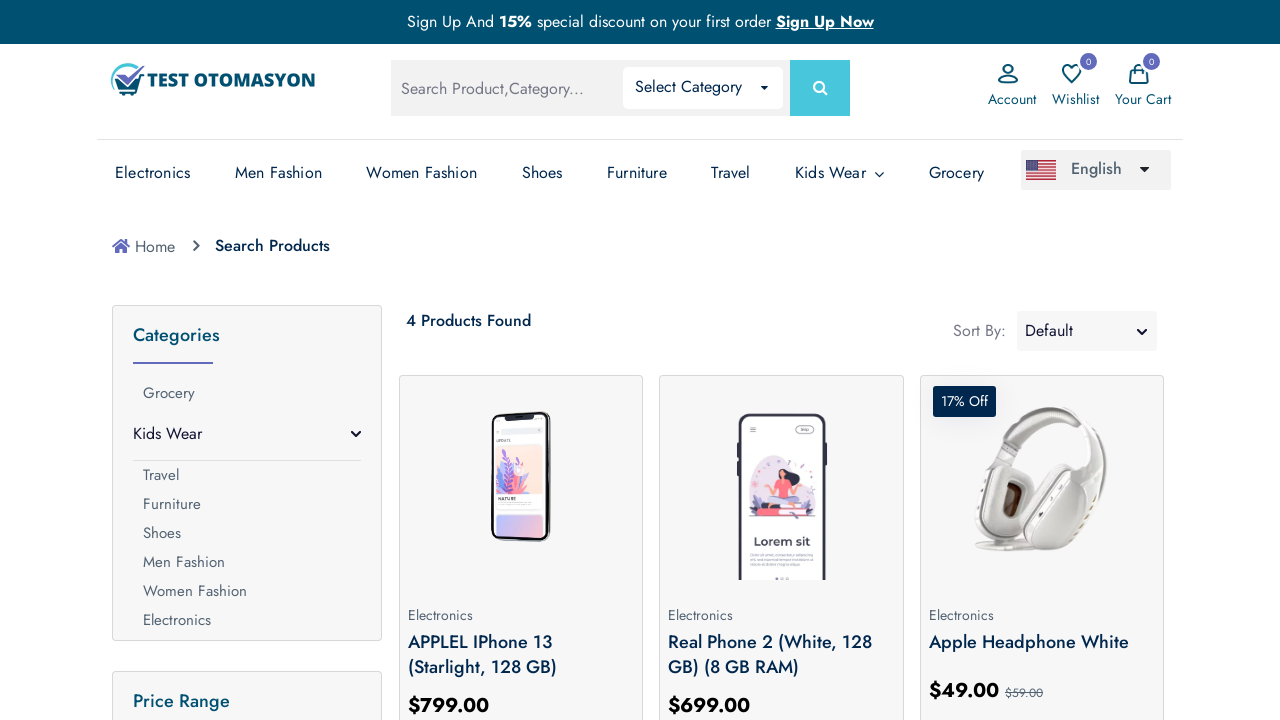

Printed category element text: 
            
              Electronics
            
        
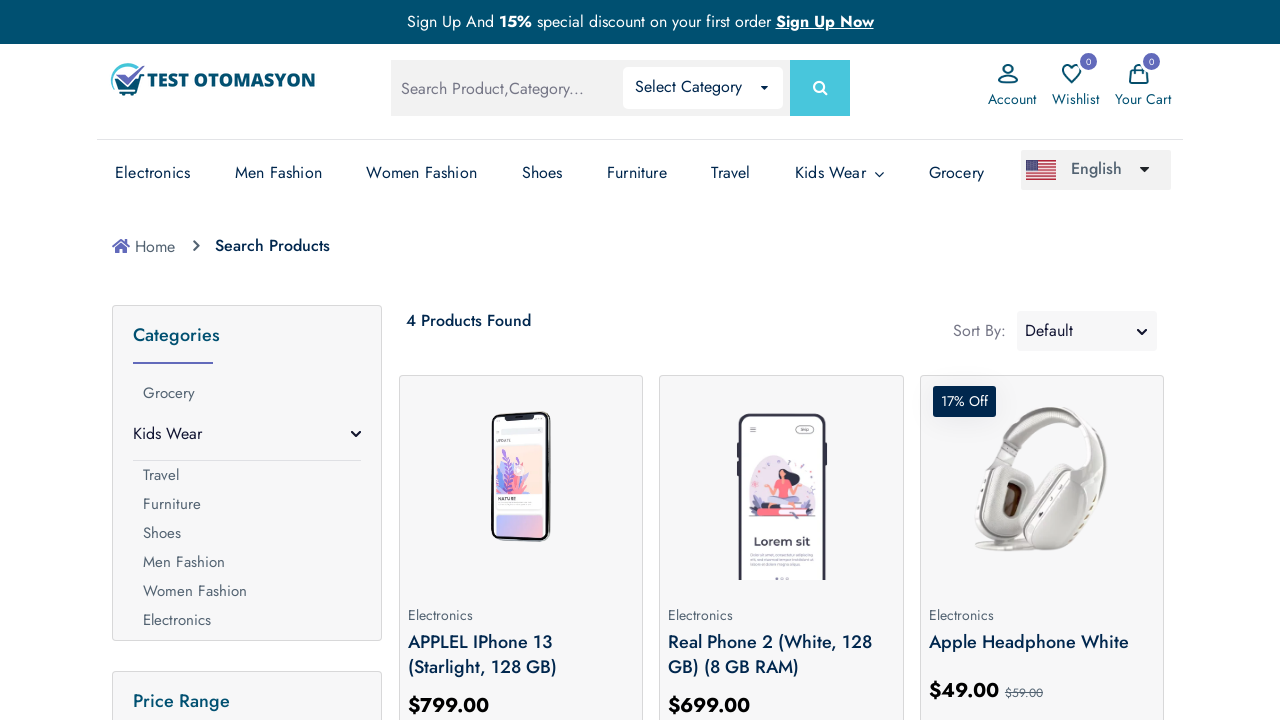

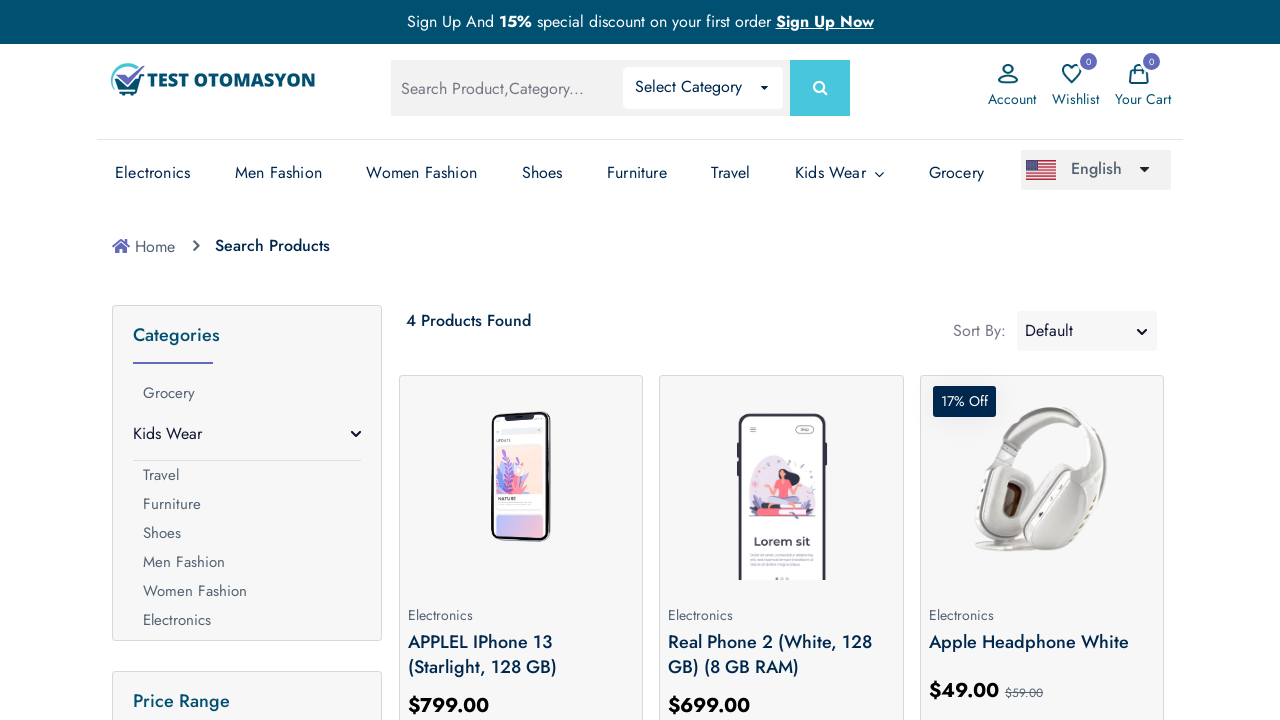